Tests submitting an empty form, clicking Yes to confirm, and verifying the generic thank you message appears without a name.

Starting URL: https://acctabootcamp.github.io/site/tasks/provide_feedback

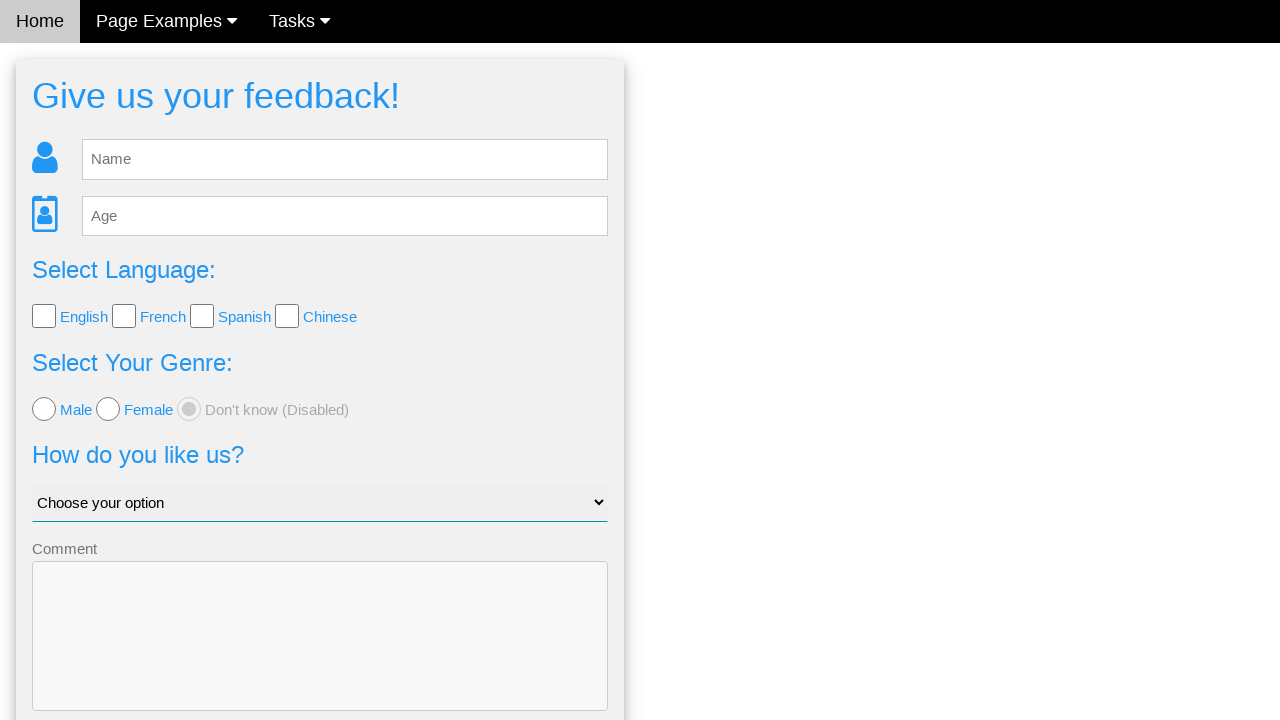

Clicked Send button without entering any form data at (320, 656) on button:has-text('Send'), input[type='submit'][value='Send']
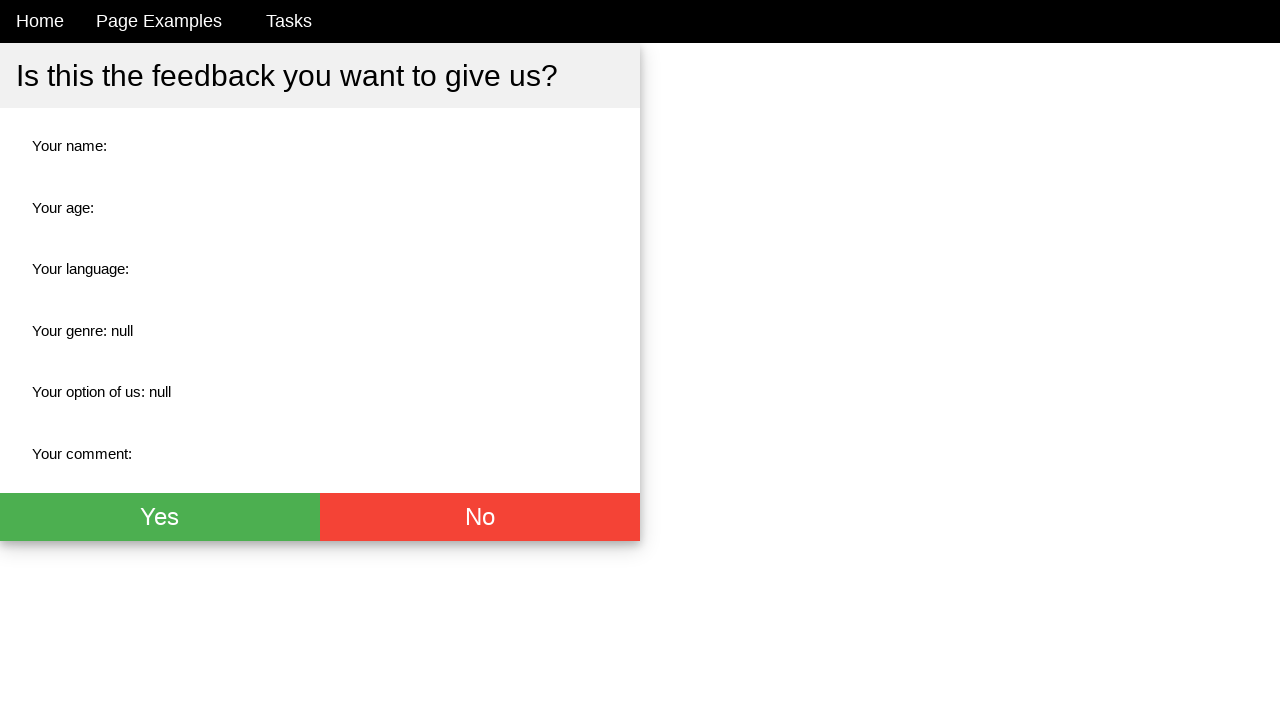

Clicked Yes button to confirm empty form submission at (160, 517) on button:has-text('Yes'), input[value='Yes']
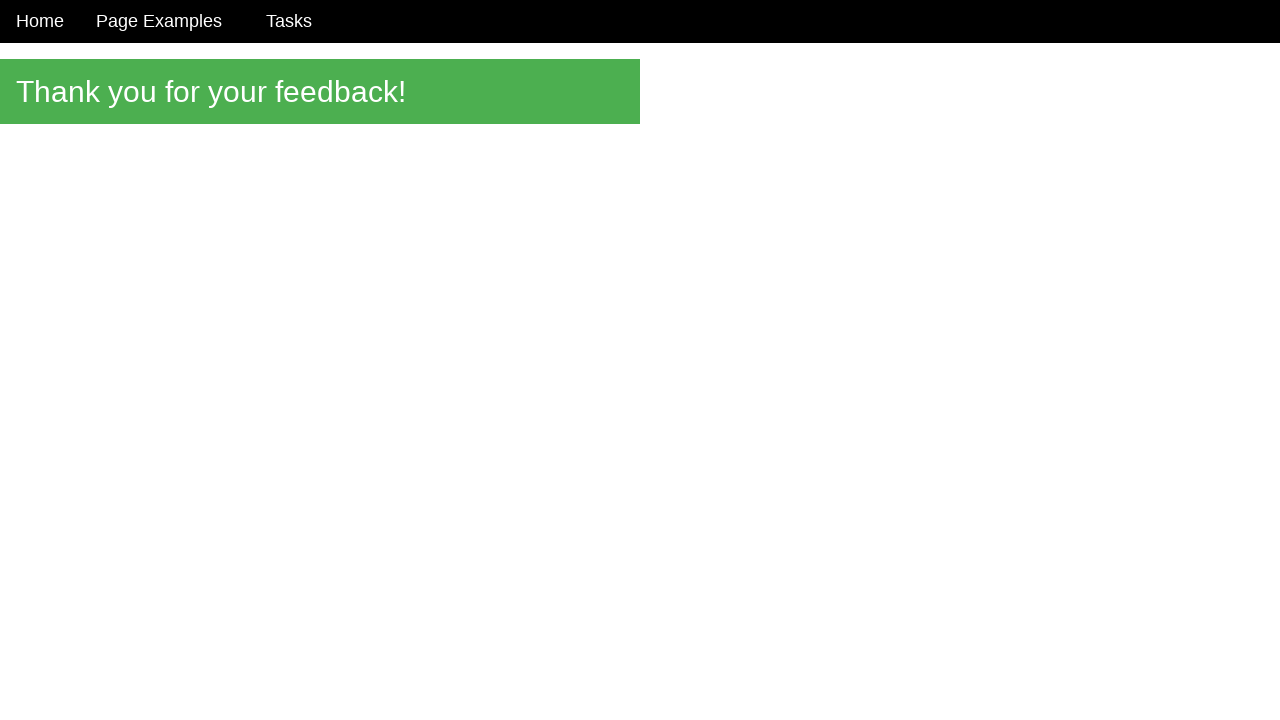

Thank you message element loaded
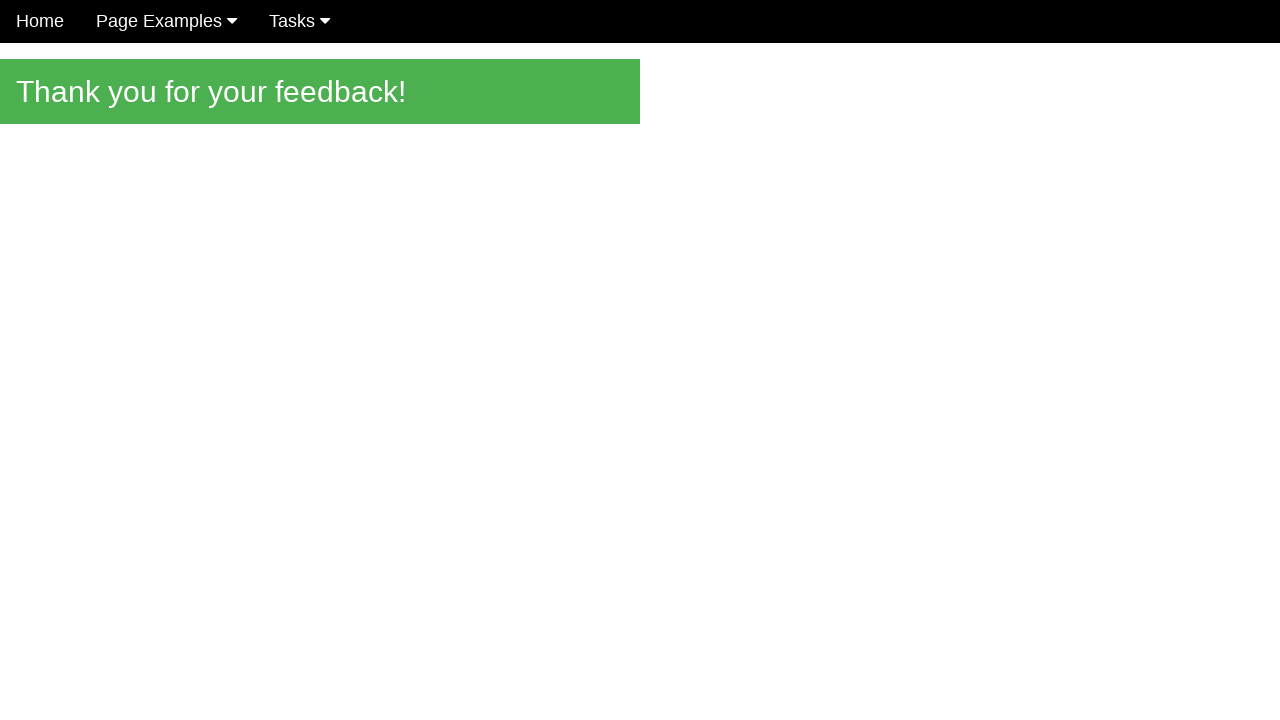

Verified generic thank you message appears without a name
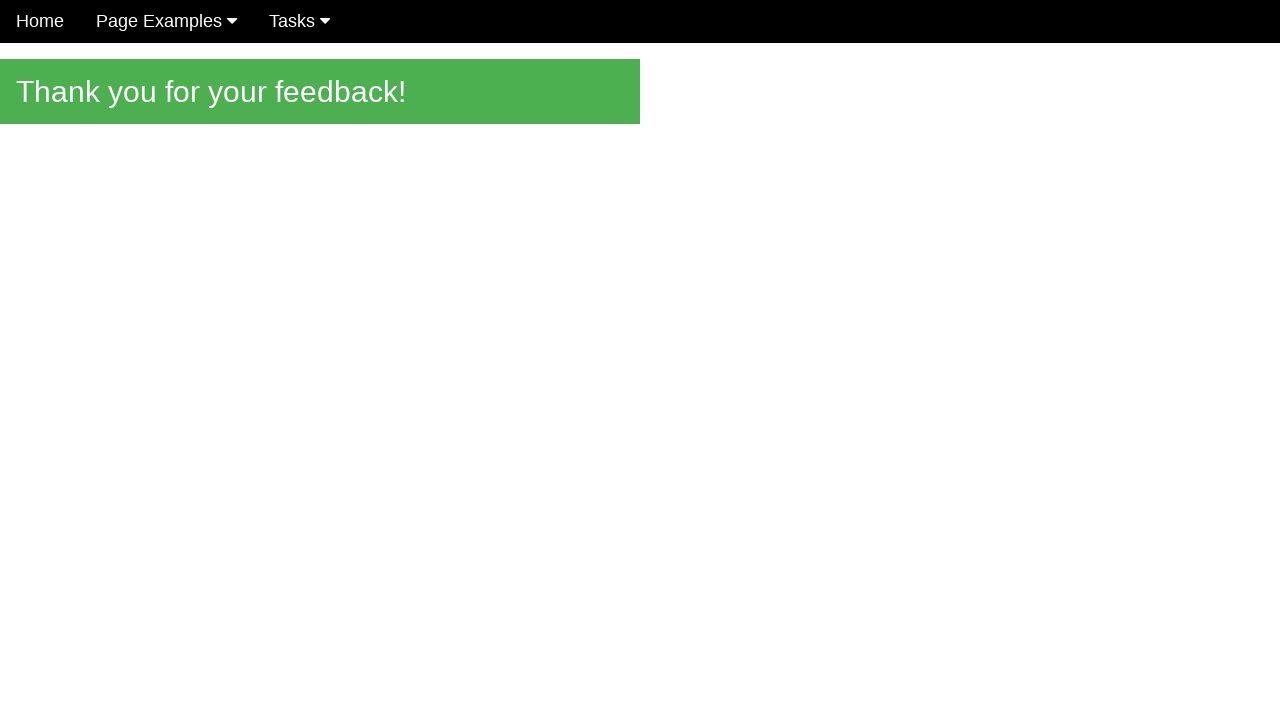

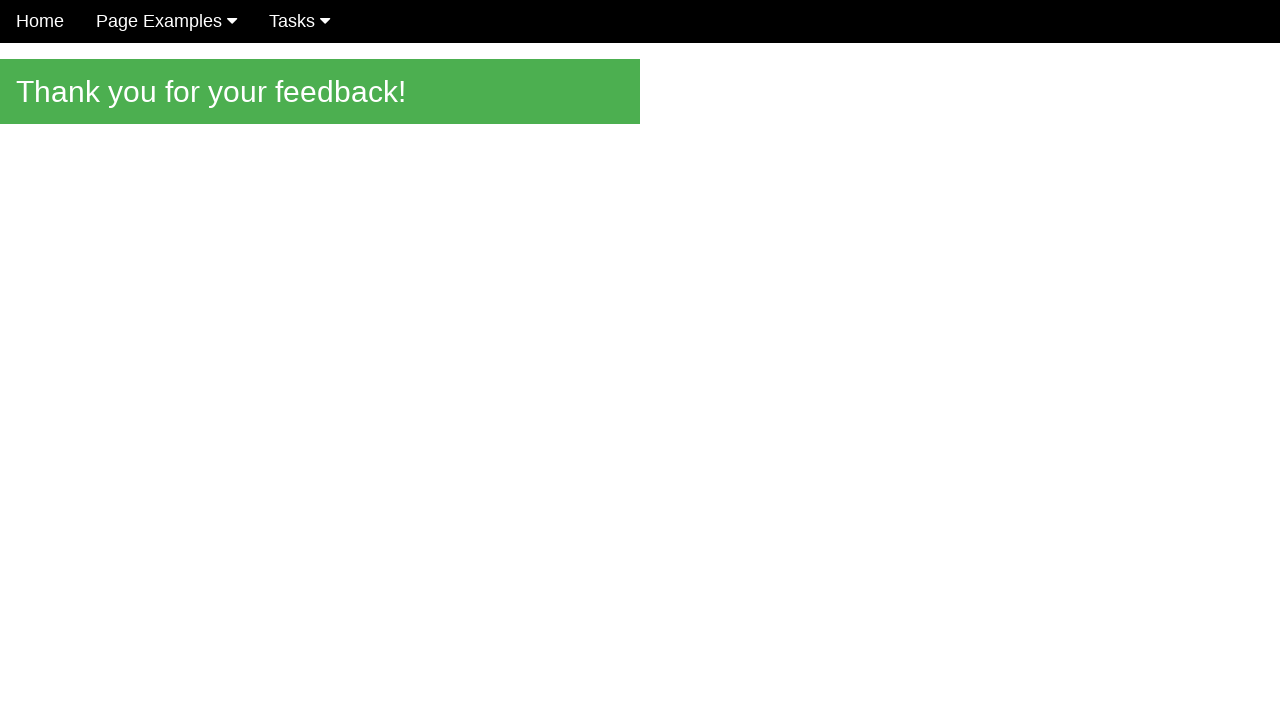